Tests AJAX loading panel functionality by clicking on a calendar date and waiting for the loading panel to disappear

Starting URL: http://demos.telerik.com/aspnet-ajax/ajaxloadingpanel/functionality/explicit-show-hide/defaultcs.aspx

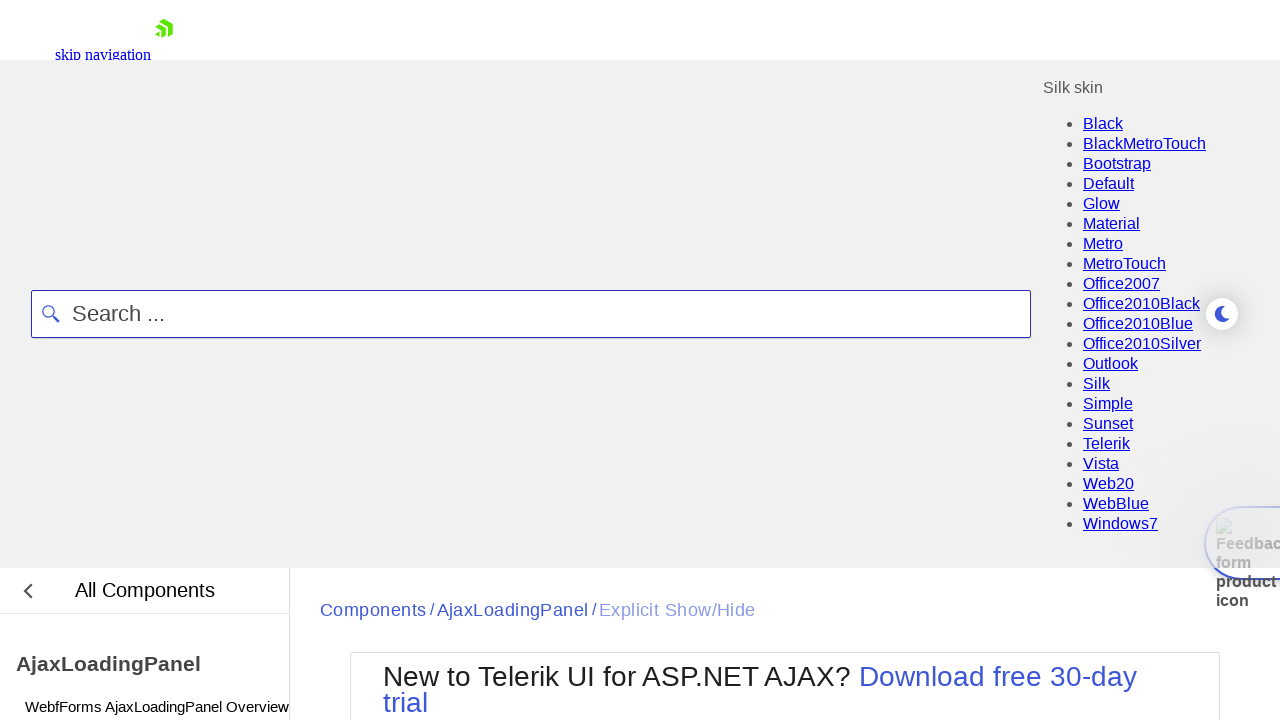

Navigated to AJAX loading panel demo page
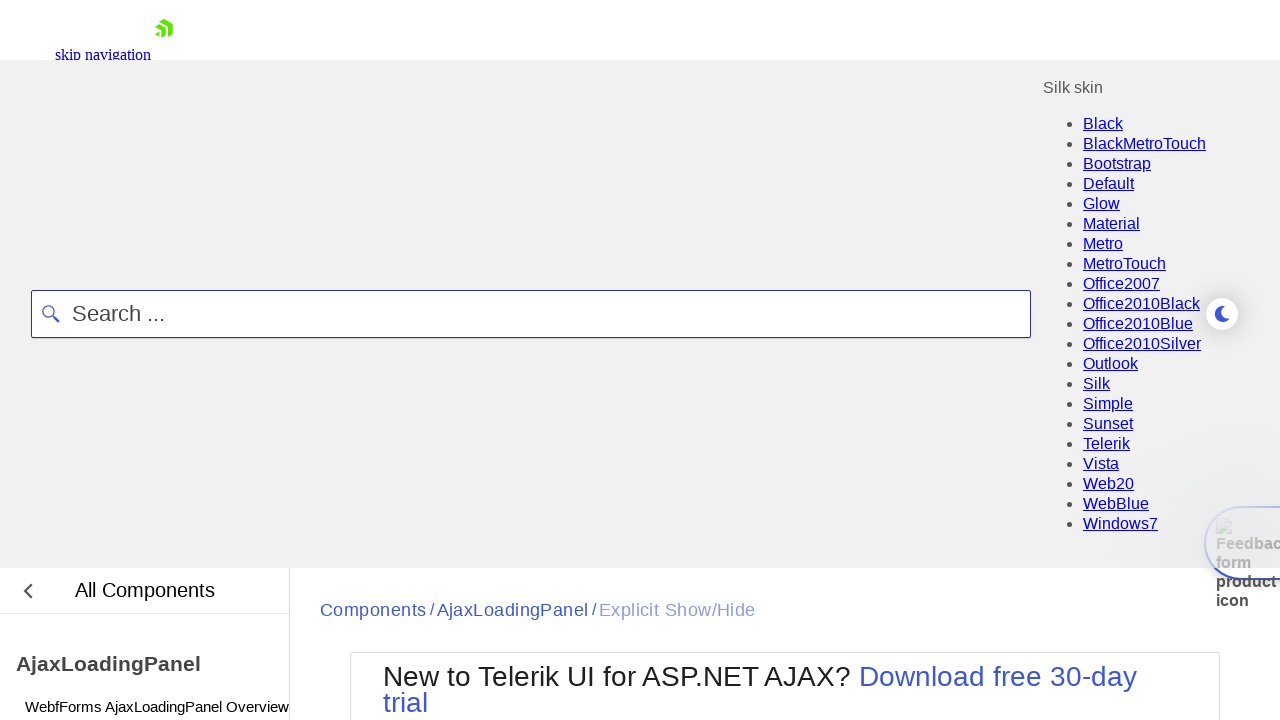

Clicked on day 4 in the calendar at (449, 704) on text=4
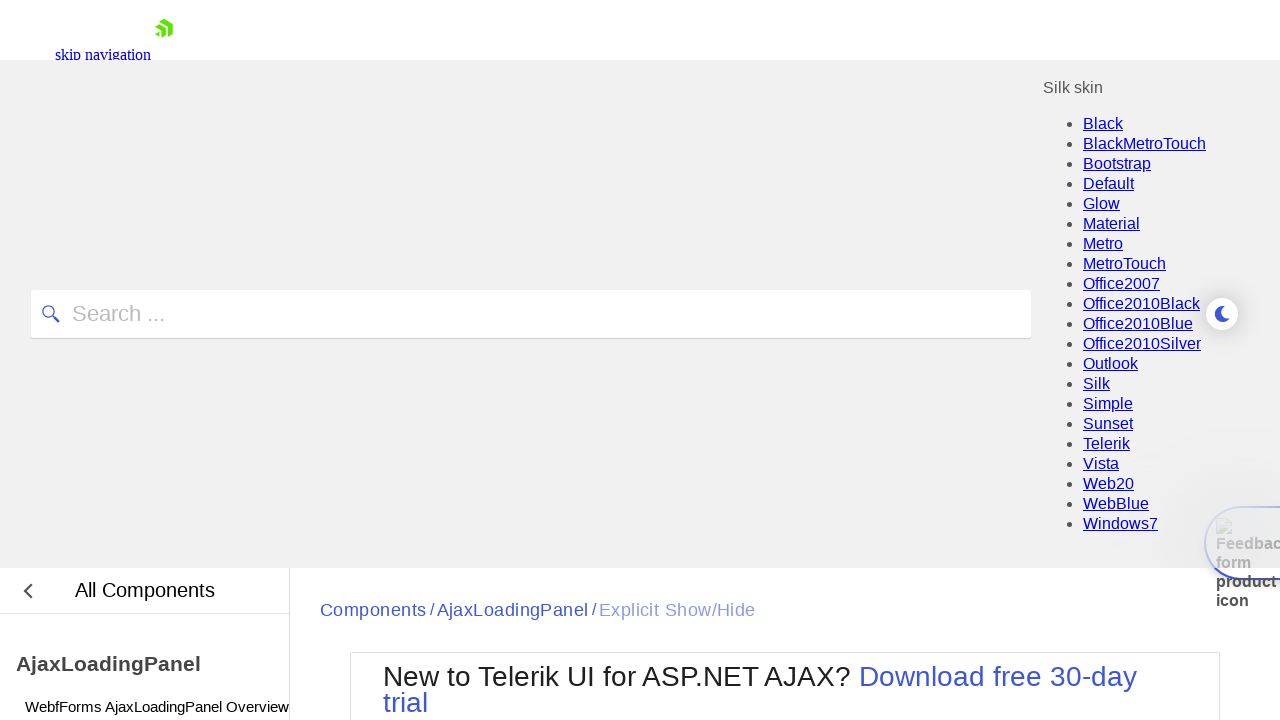

AJAX loading panel disappeared after calendar date selection
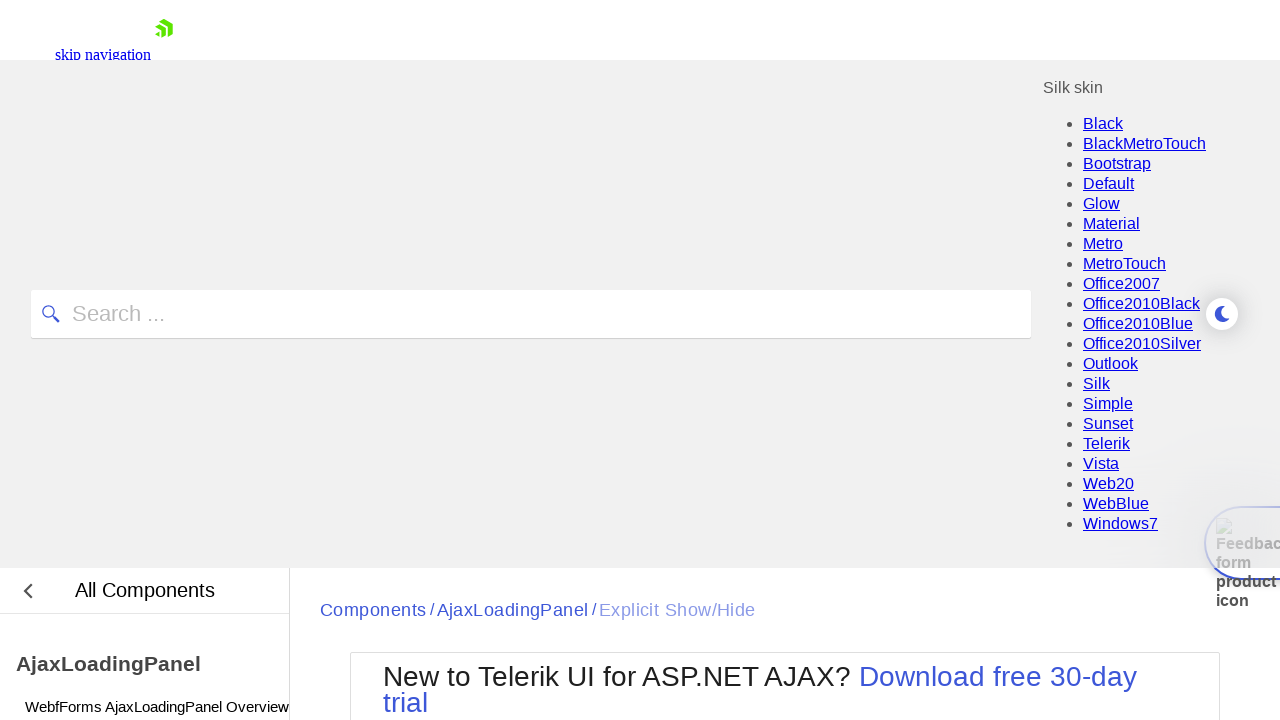

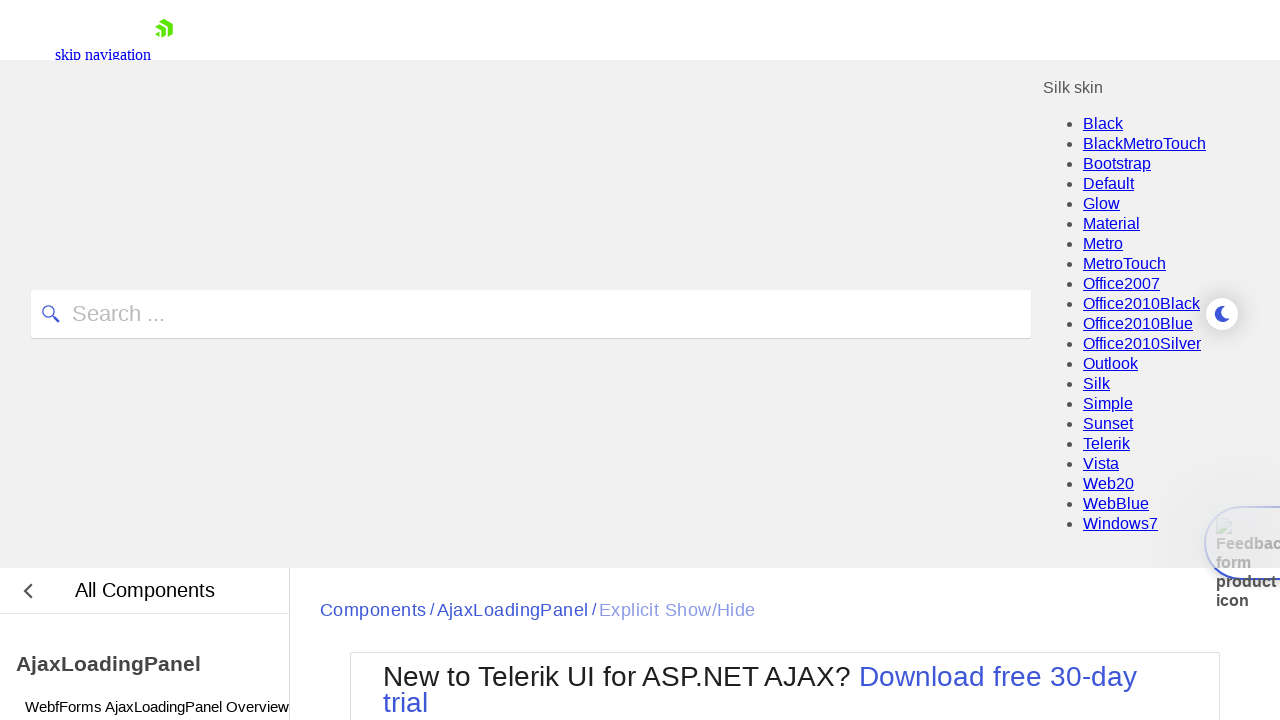